Tests product configuration functionality on a print shop website by selecting artwork options, proofing options, and different quantity values from dropdown menus.

Starting URL: https://www.printpapa.com/eshop/pc/Apple-Shape-Magnet-3-x3-1068p15487.htm

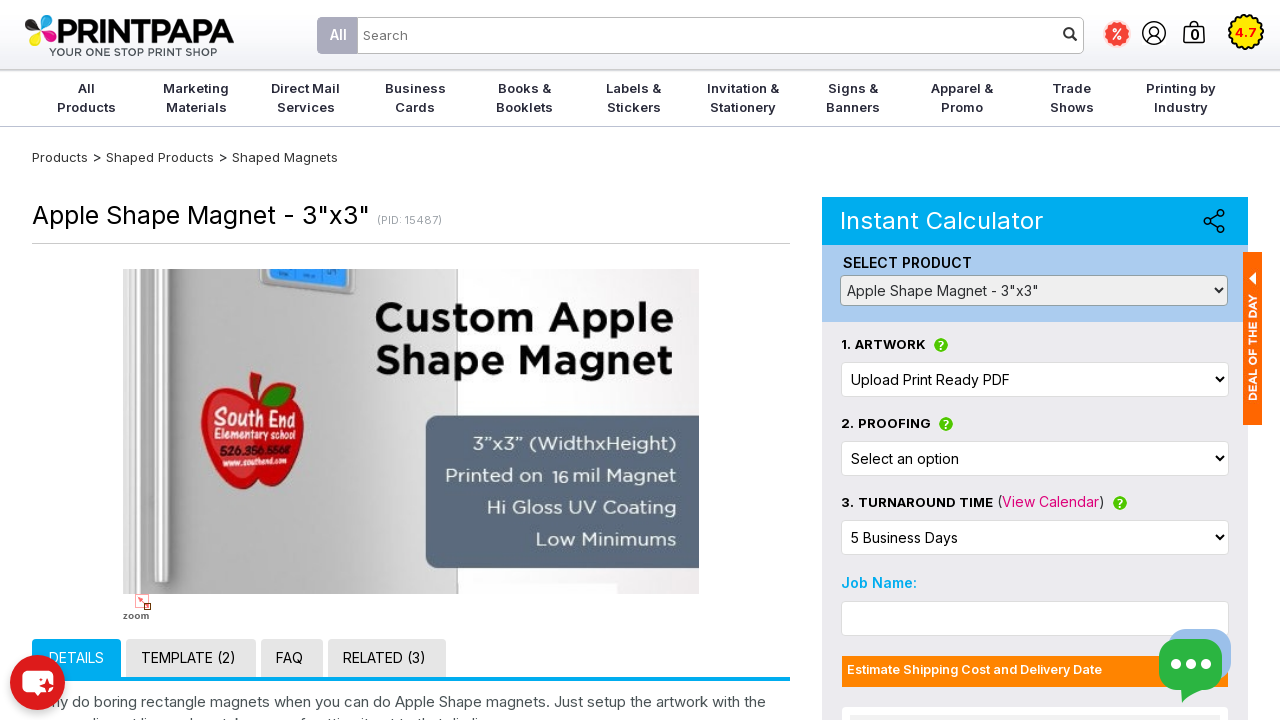

Product page loaded with product caption visible
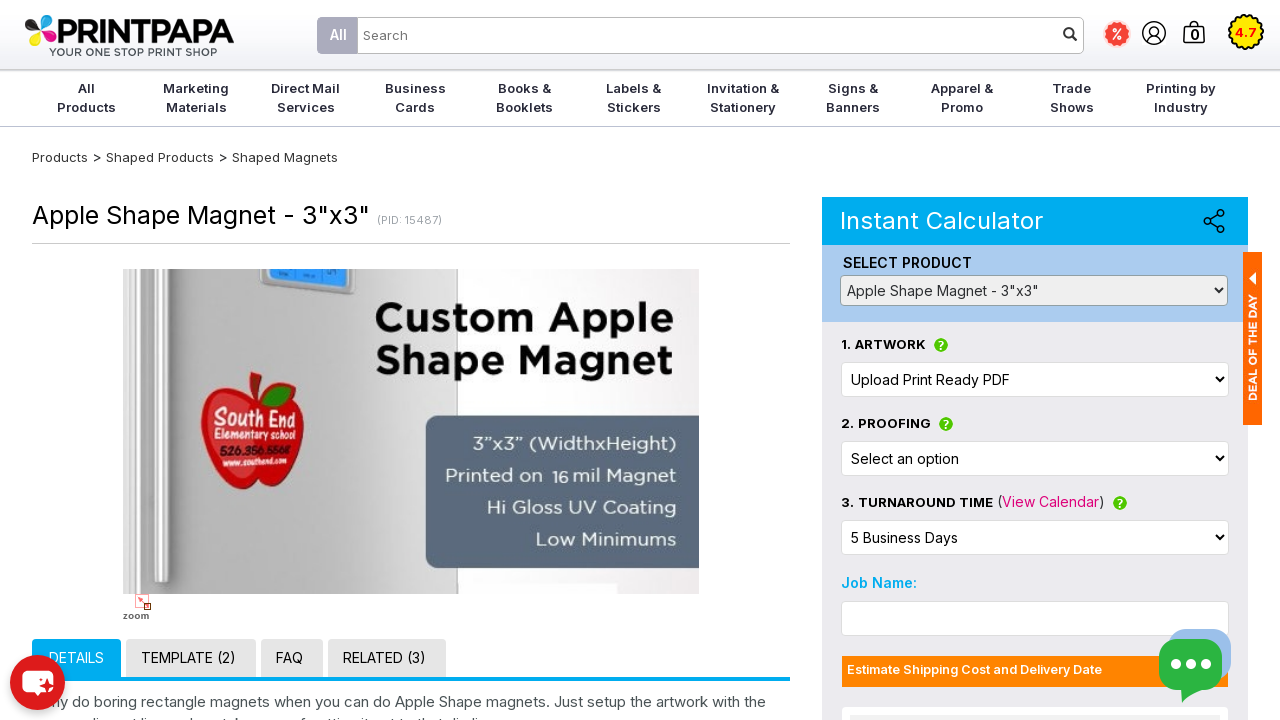

Selected 'Upload Print Ready PDF' artwork option on #CAG150
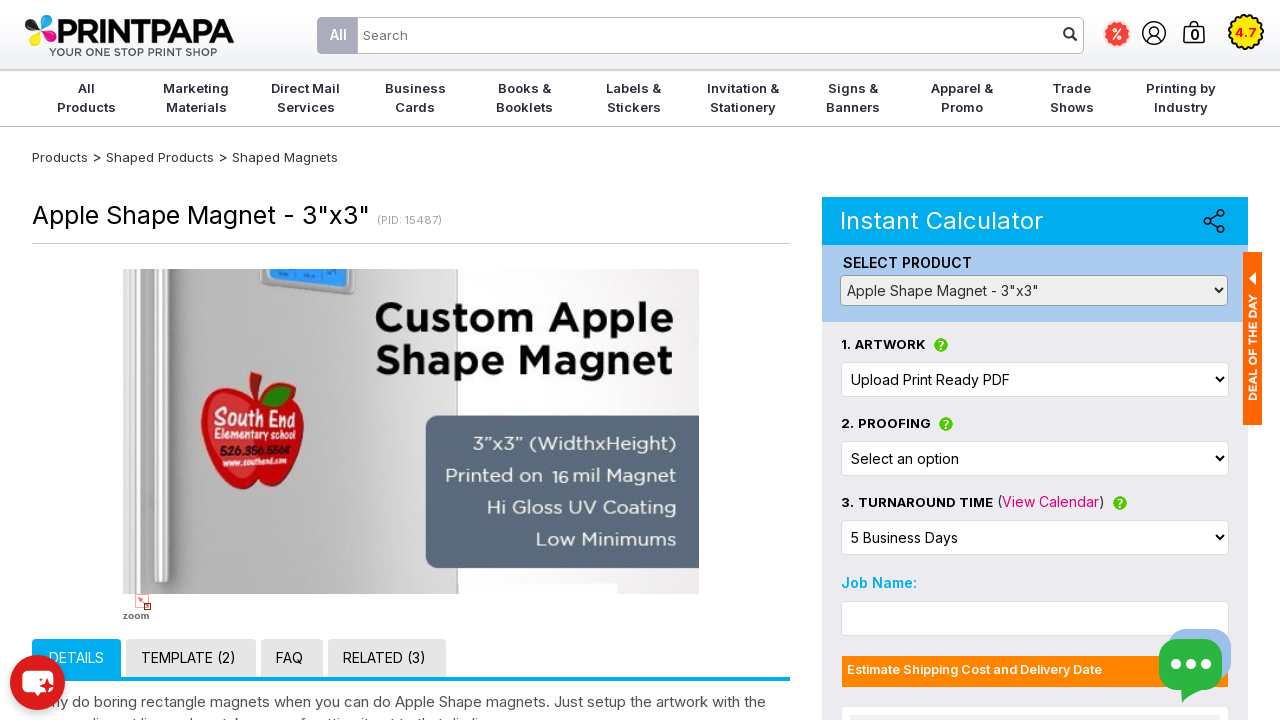

Selected 'PDF Proof' proofing option on #CAG45
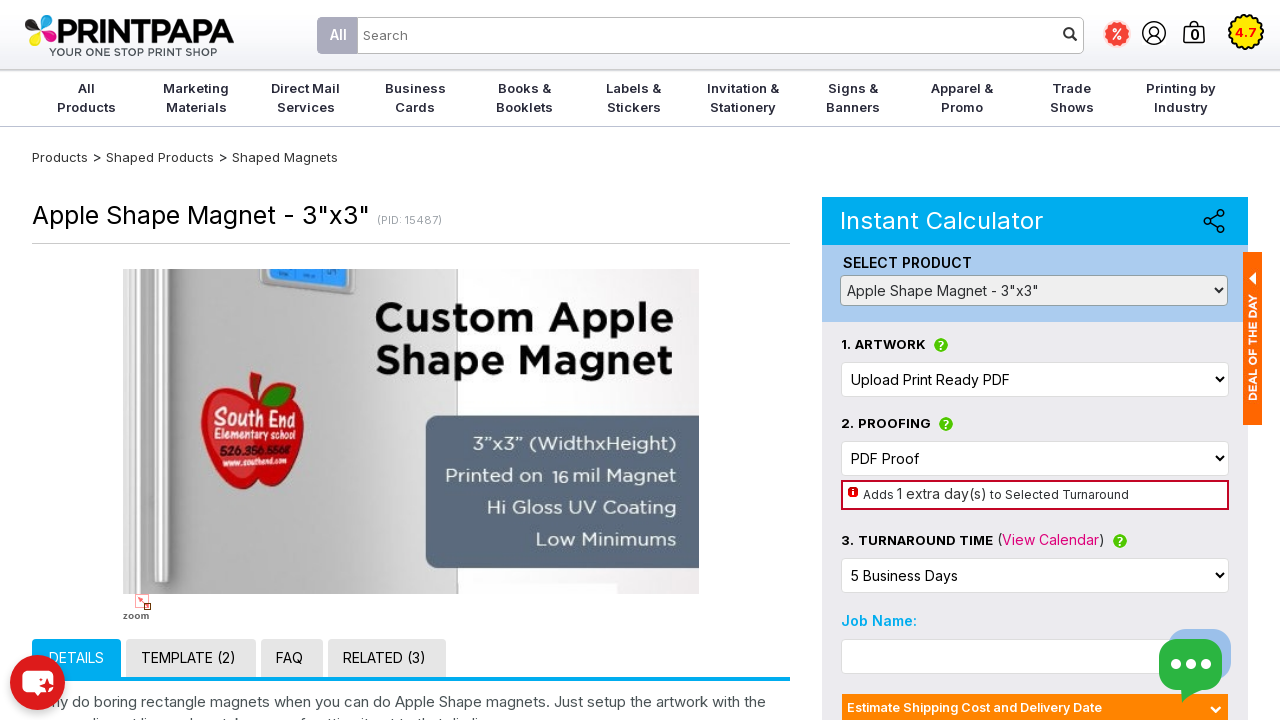

Selected quantity of 10 units on [name='quantity']
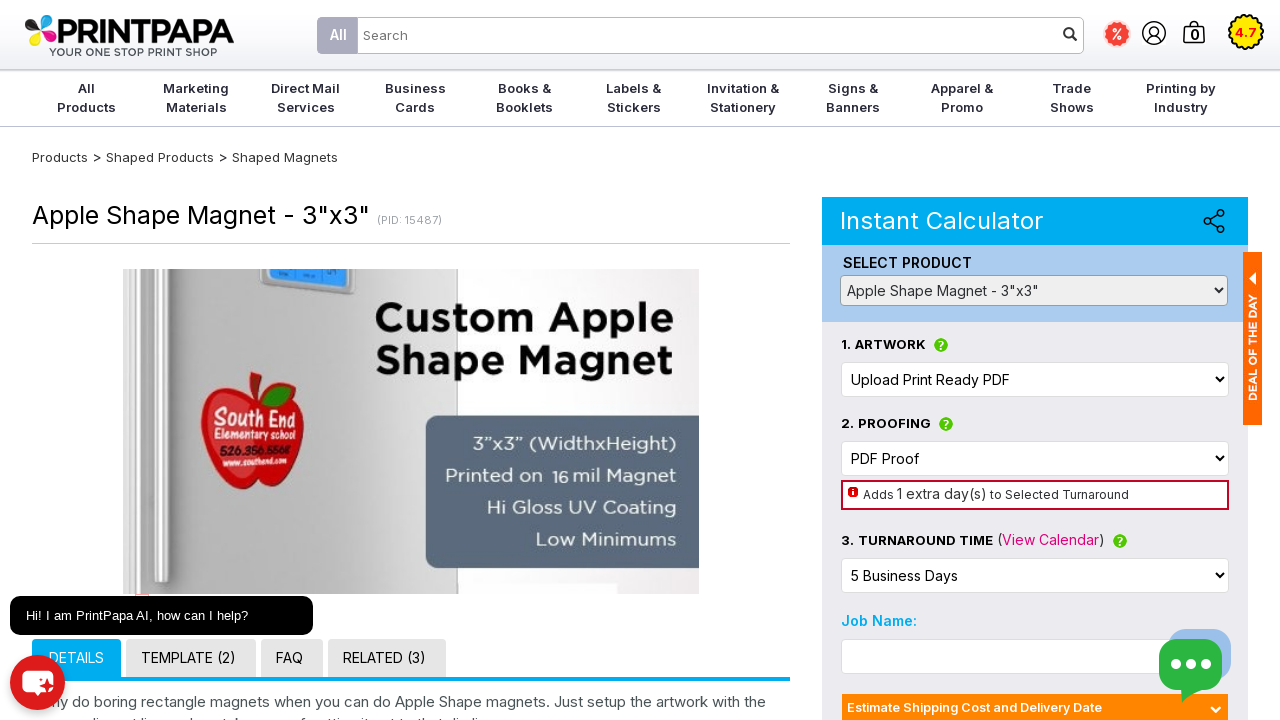

Total price with shipping updated for quantity 10
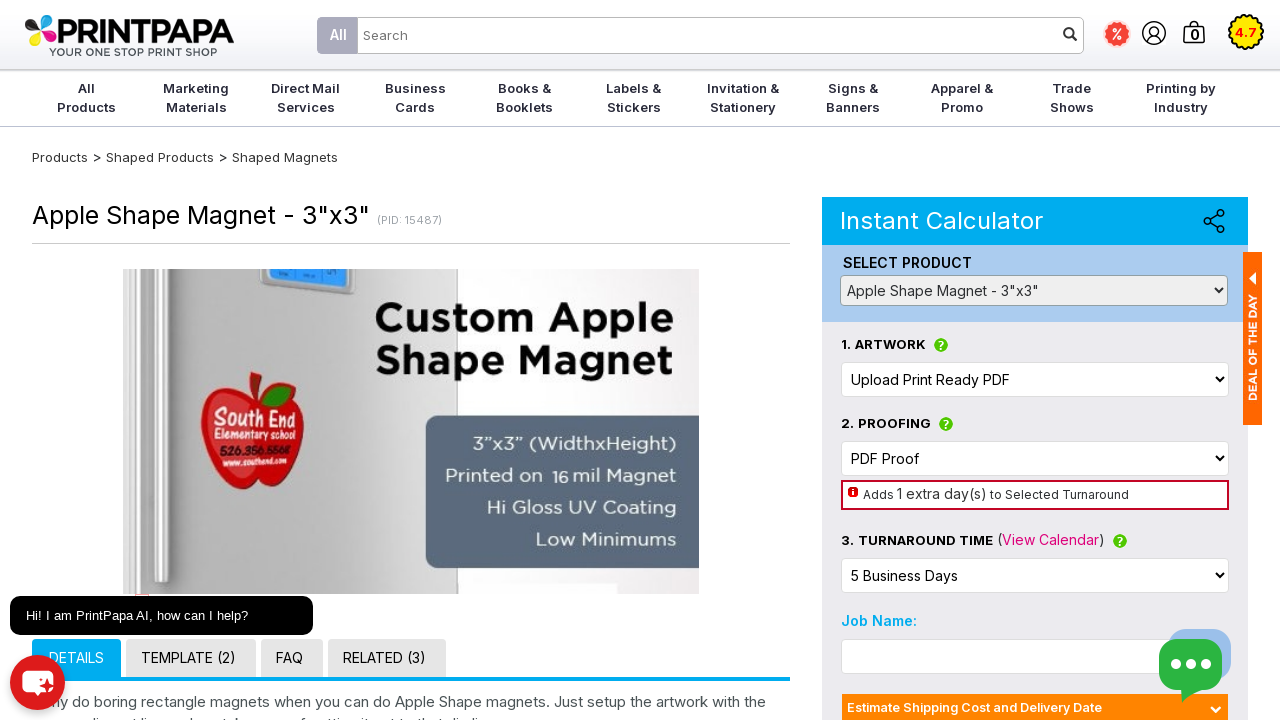

Selected quantity of 100 units on [name='quantity']
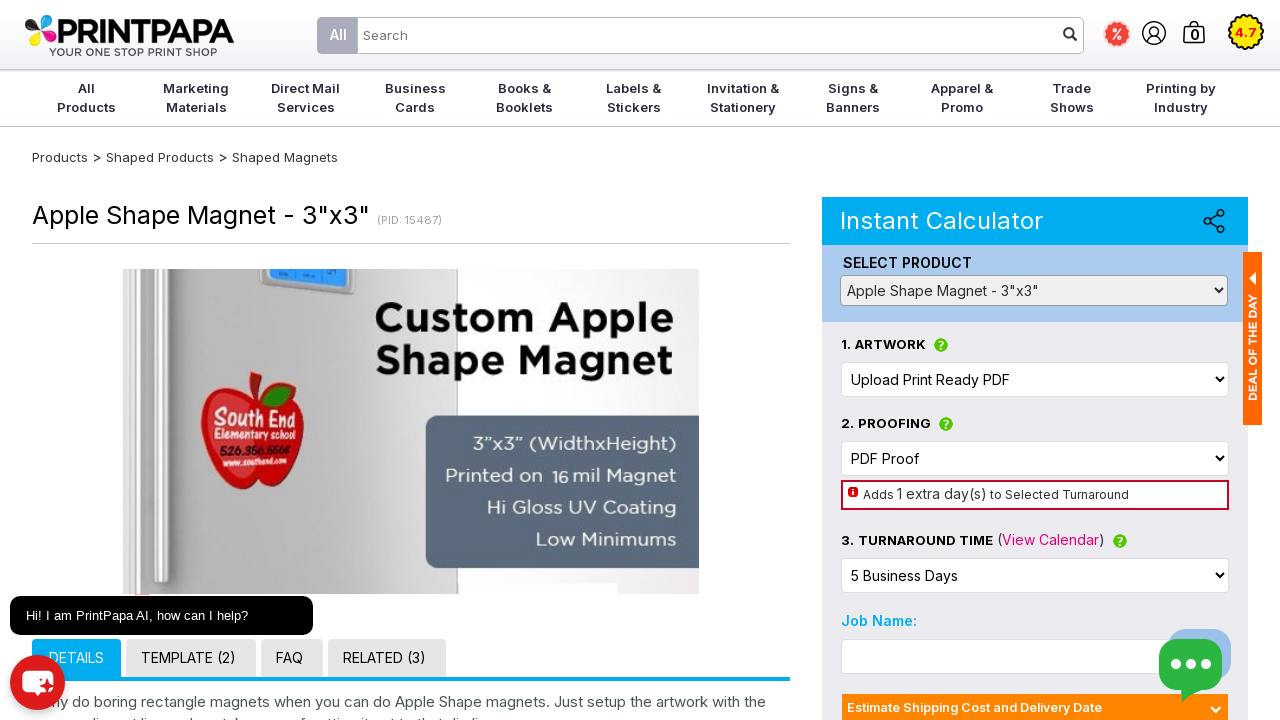

Total price with shipping updated for quantity 100
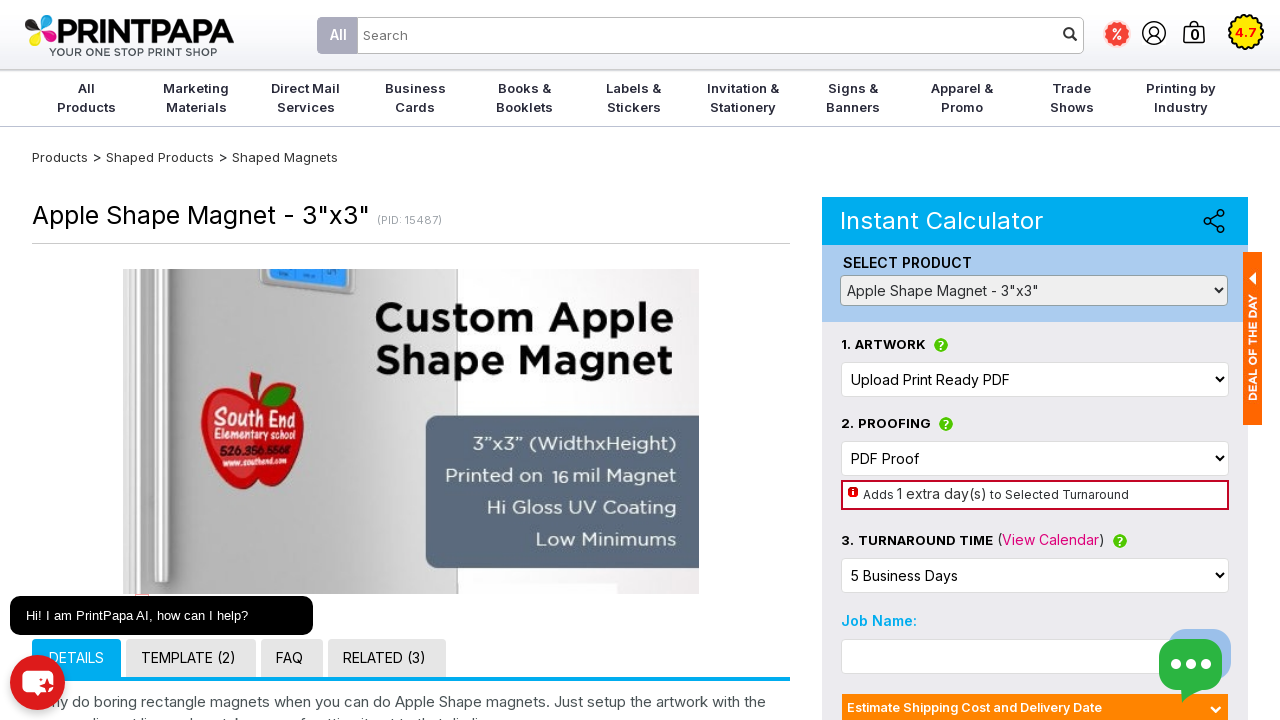

Selected quantity of 500 units on [name='quantity']
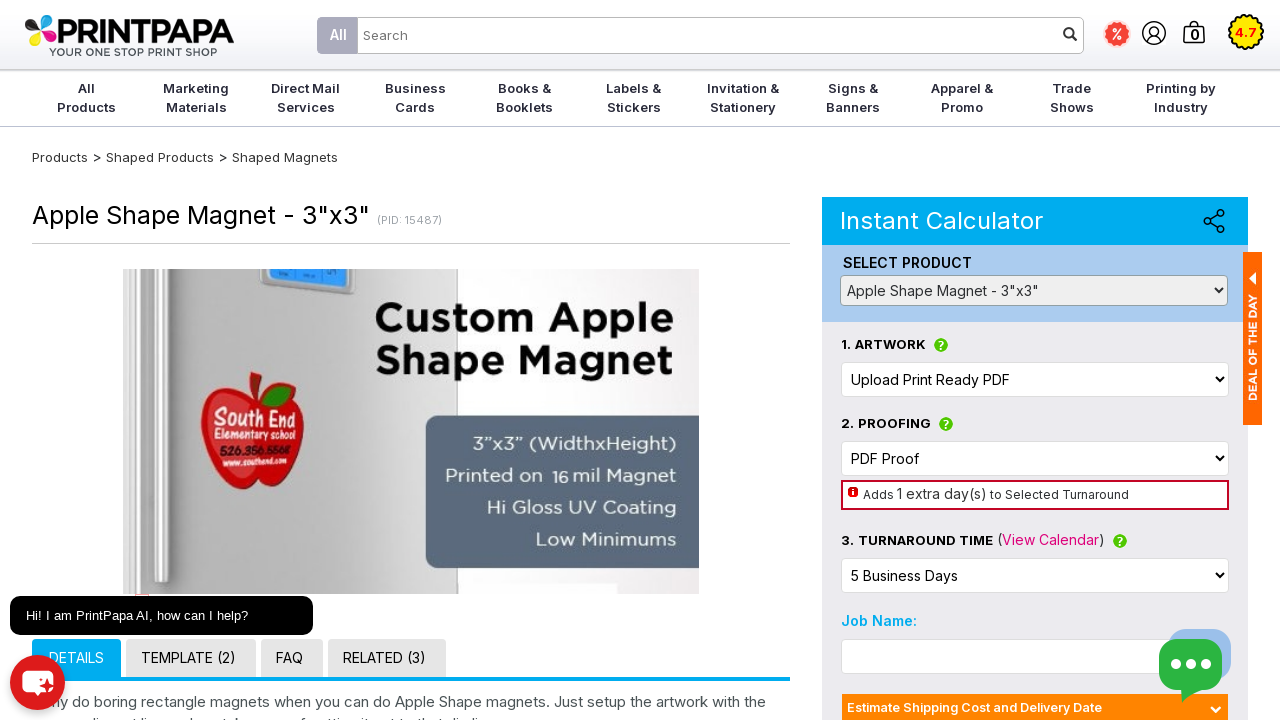

Total price with shipping updated for quantity 500
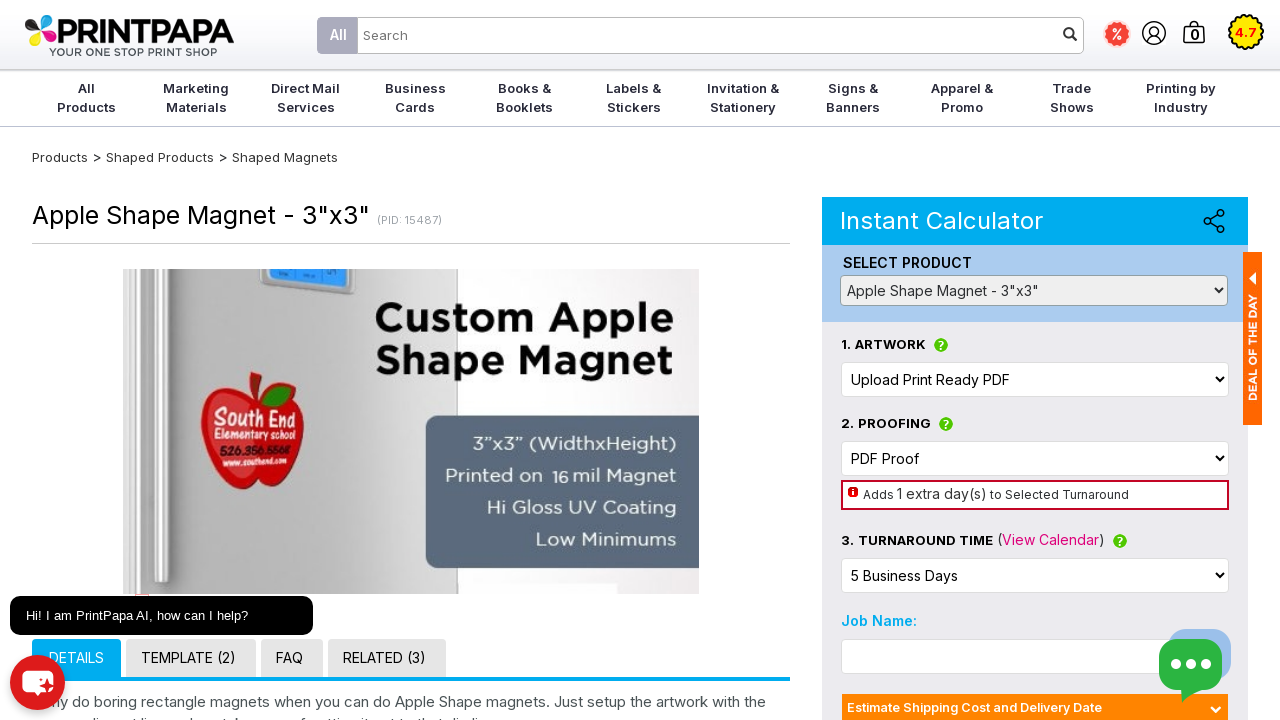

Changed artwork option to 'We Design it' on #CAG150
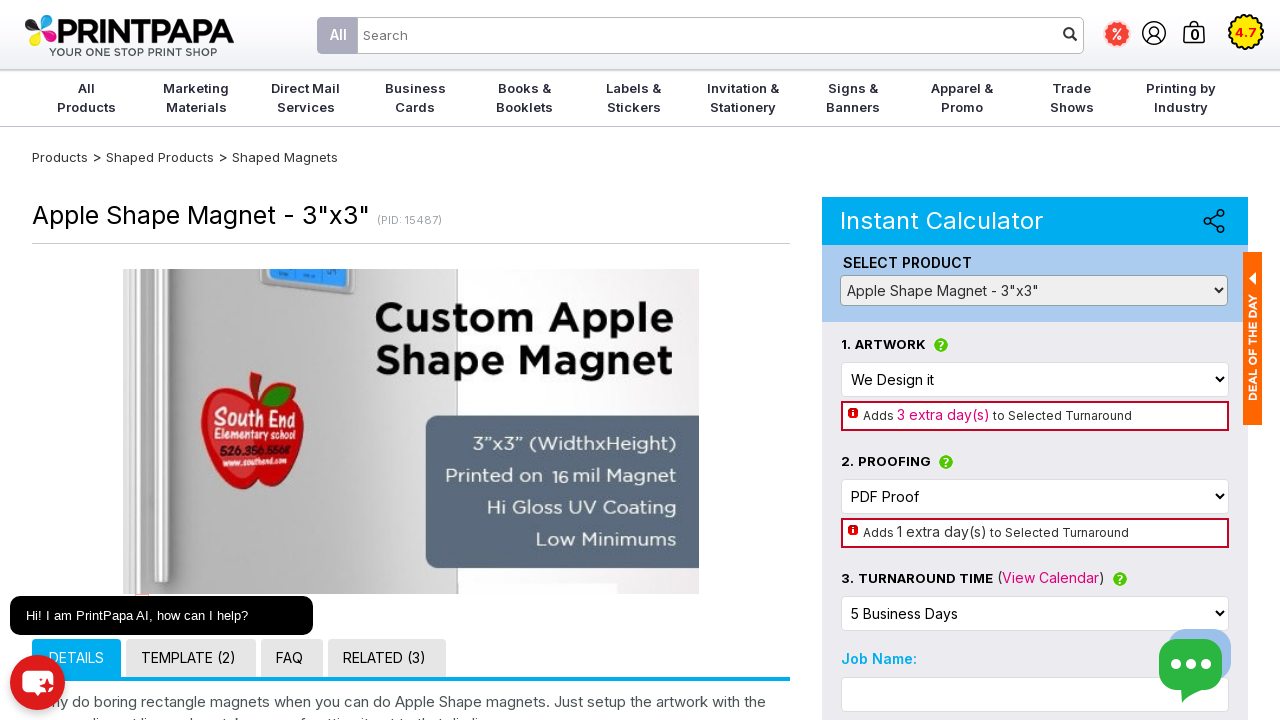

Selected quantity of 250 units on [name='quantity']
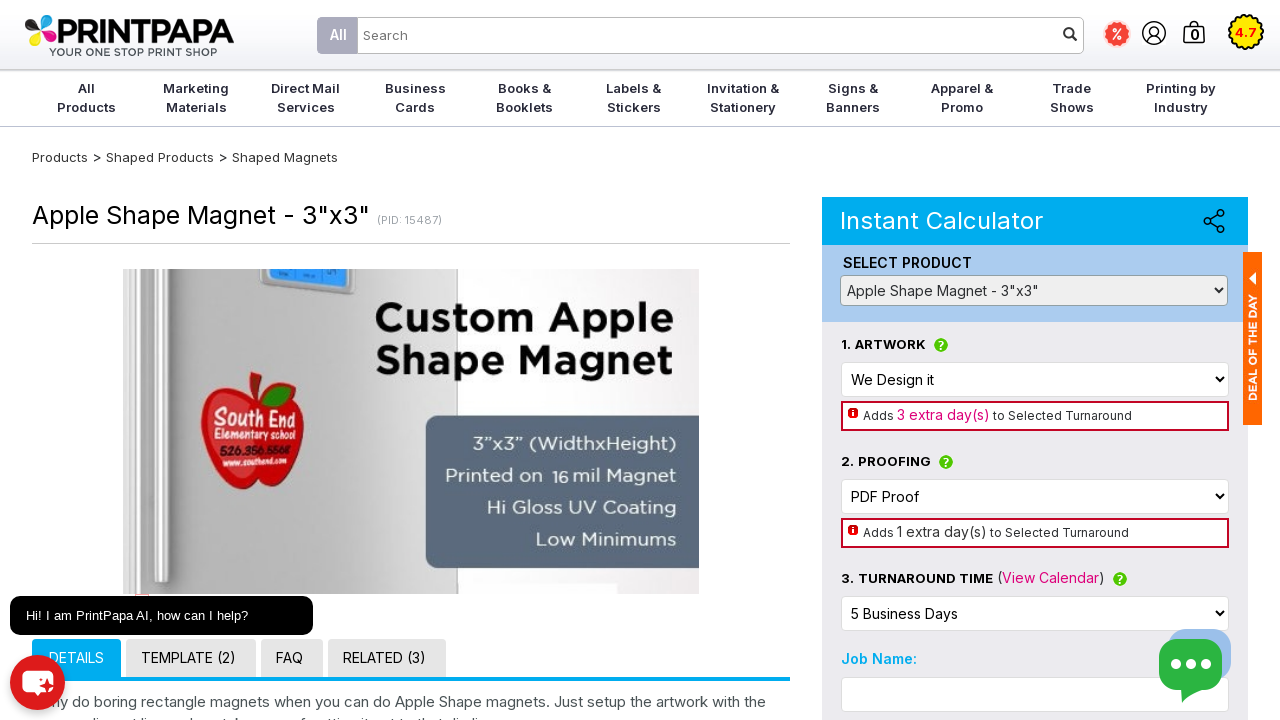

Total price with shipping updated for quantity 250
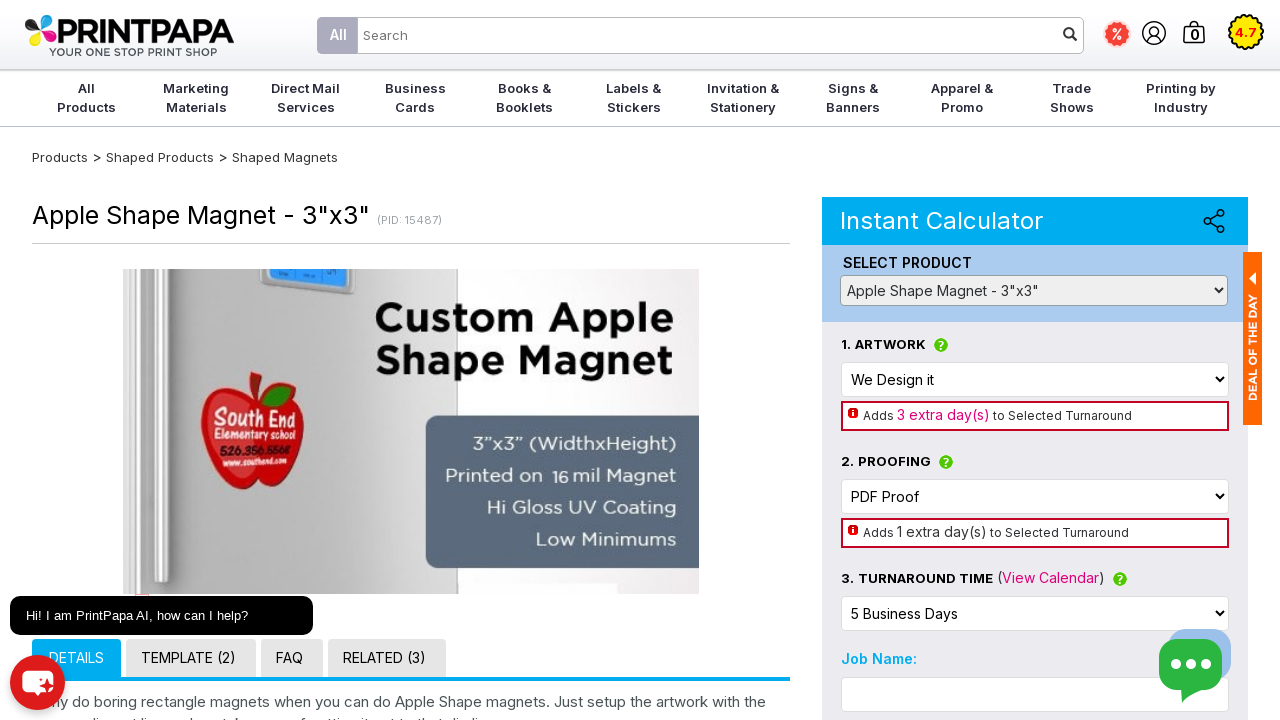

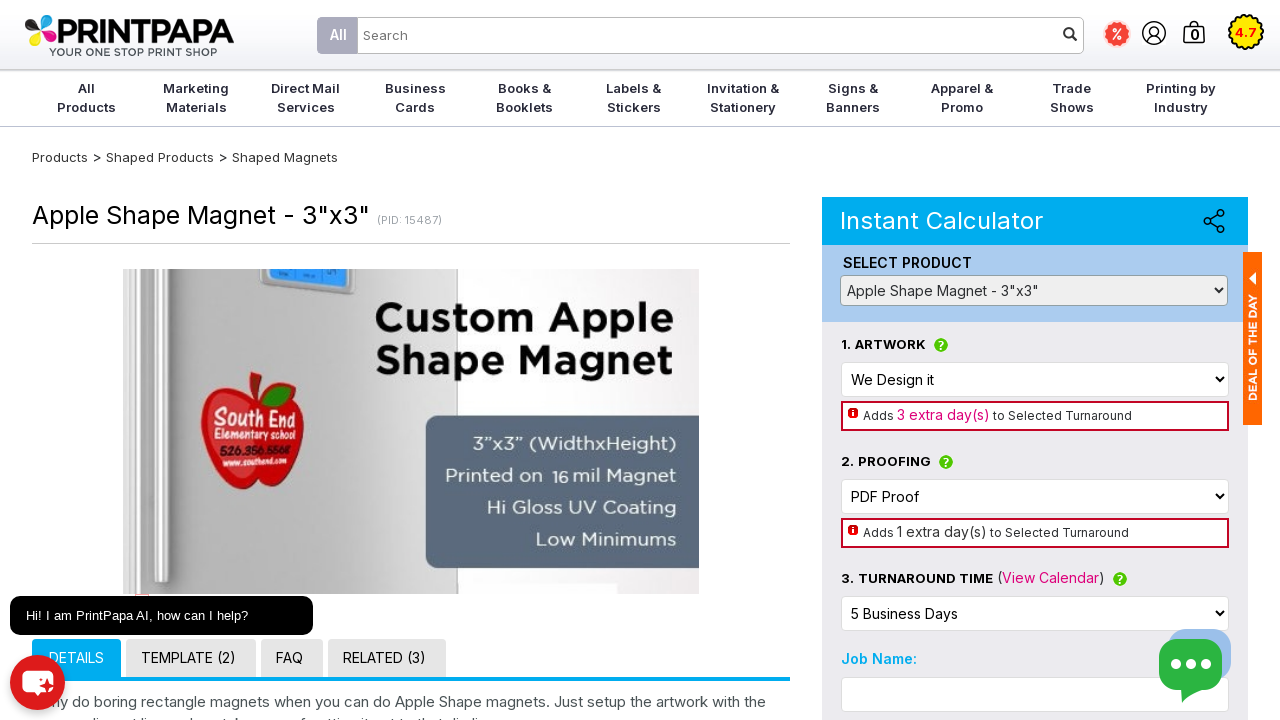